Opens the Yad2 homepage (Israeli classifieds website) and verifies the page loads by checking the title.

Starting URL: https://www.yad2.co.il/

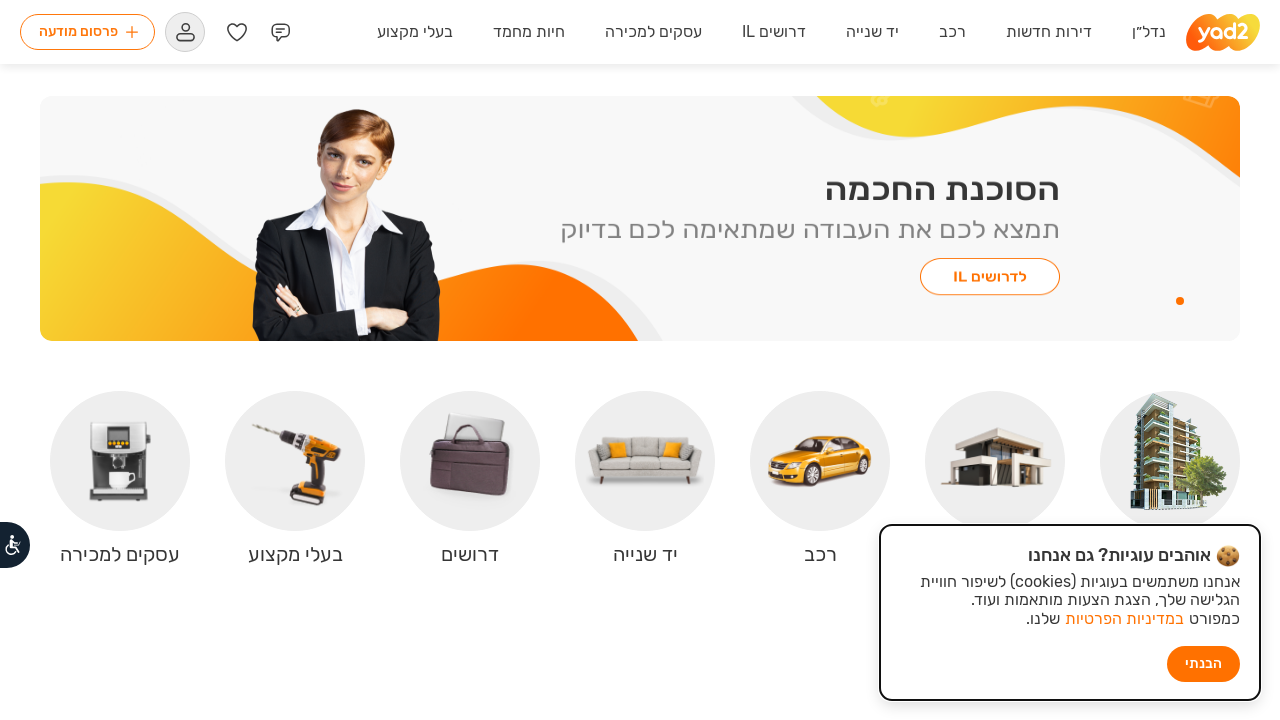

Waited for Yad2 homepage to reach domcontentloaded state
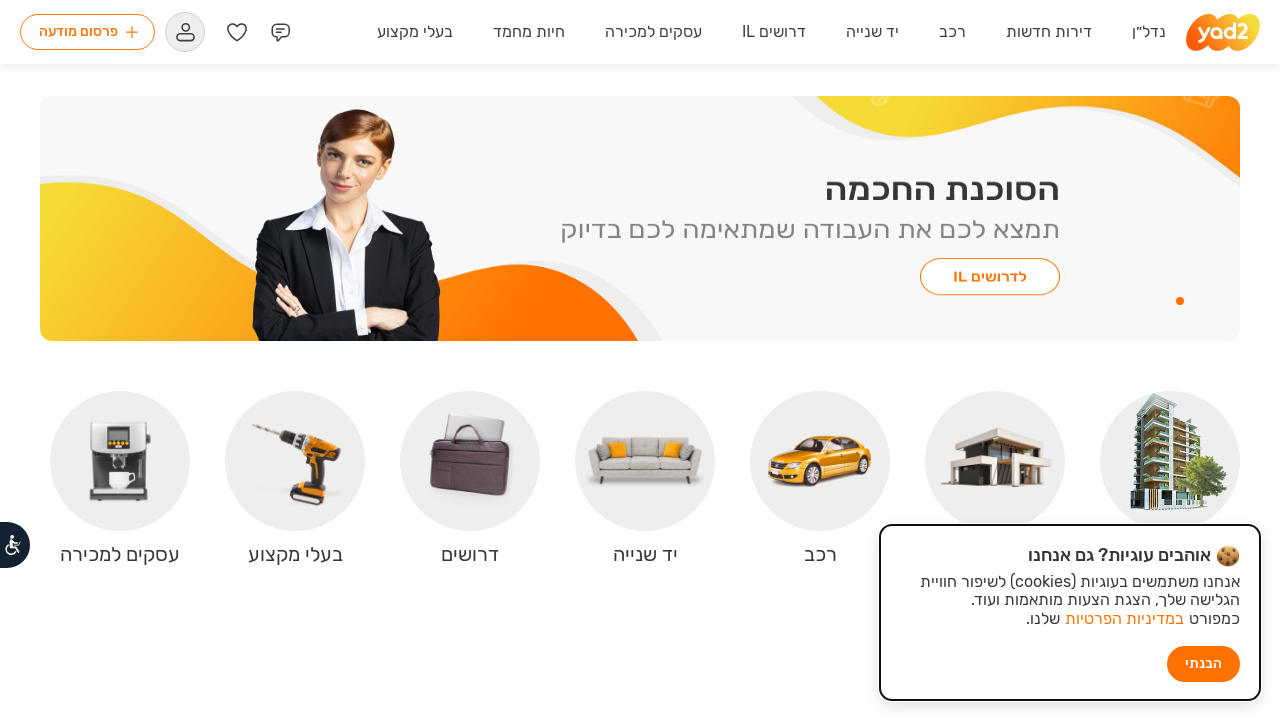

Retrieved page title: 'לוח יד2 - דירות להשכרה, למכירה, רכב, דרושים, יד שנייה'
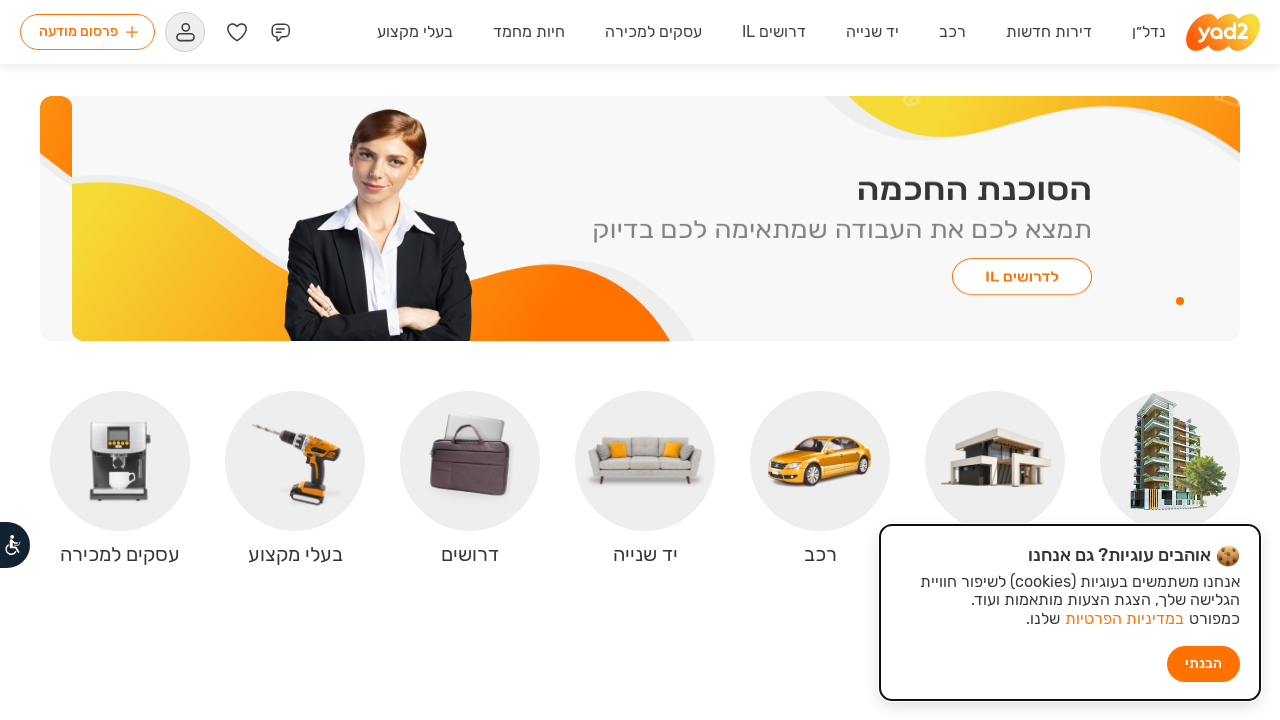

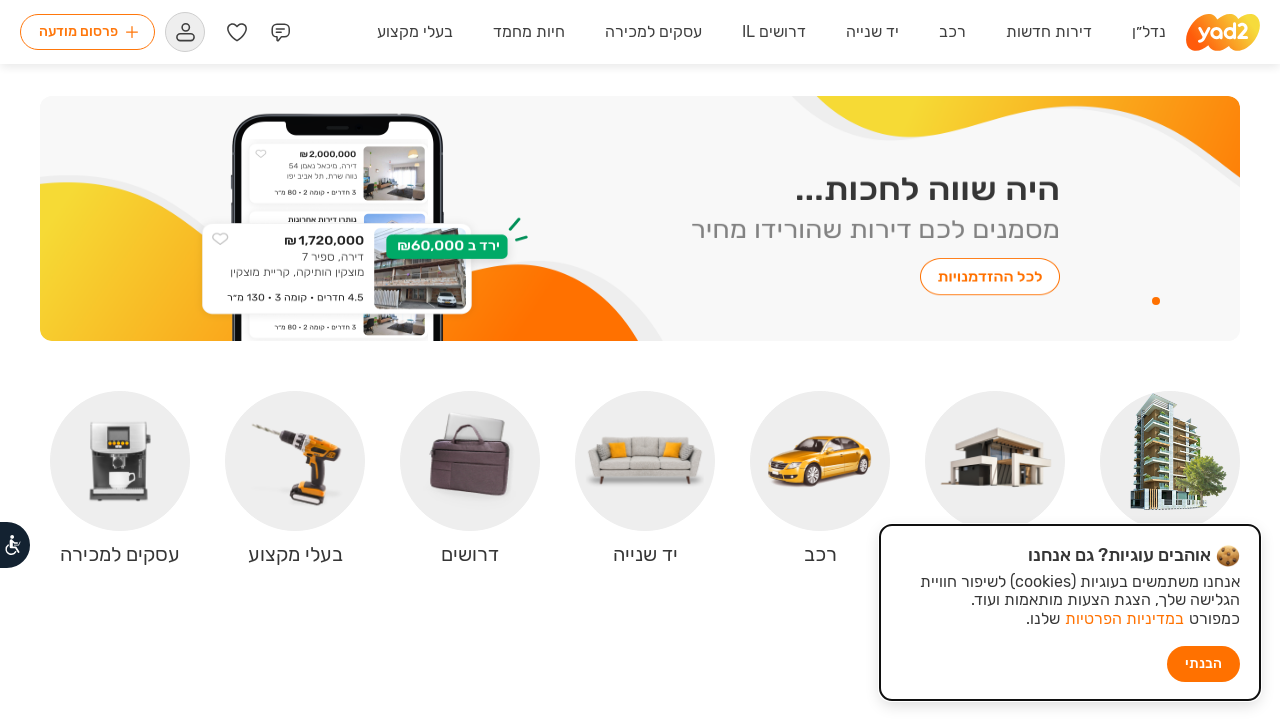